Tests the Unauthorized API link returns a 401 response message

Starting URL: https://demoqa.com

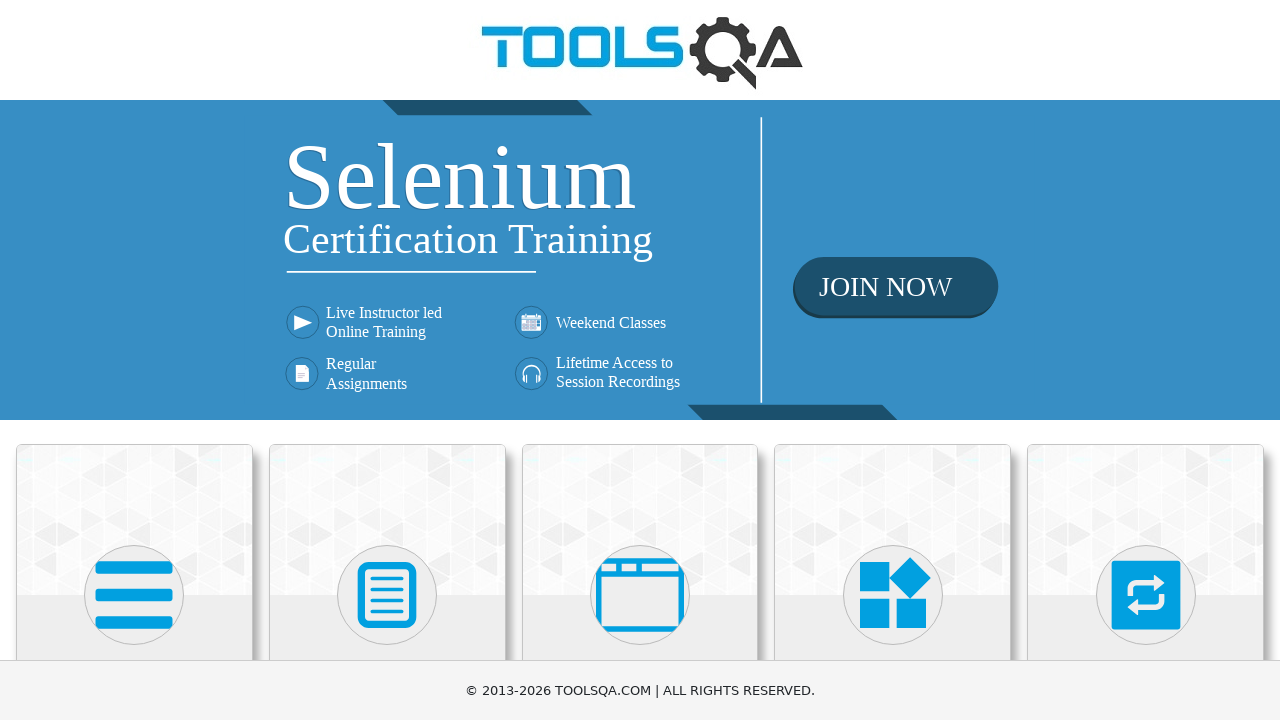

Clicked on Elements card to navigate to Elements page at (134, 360) on text=Elements
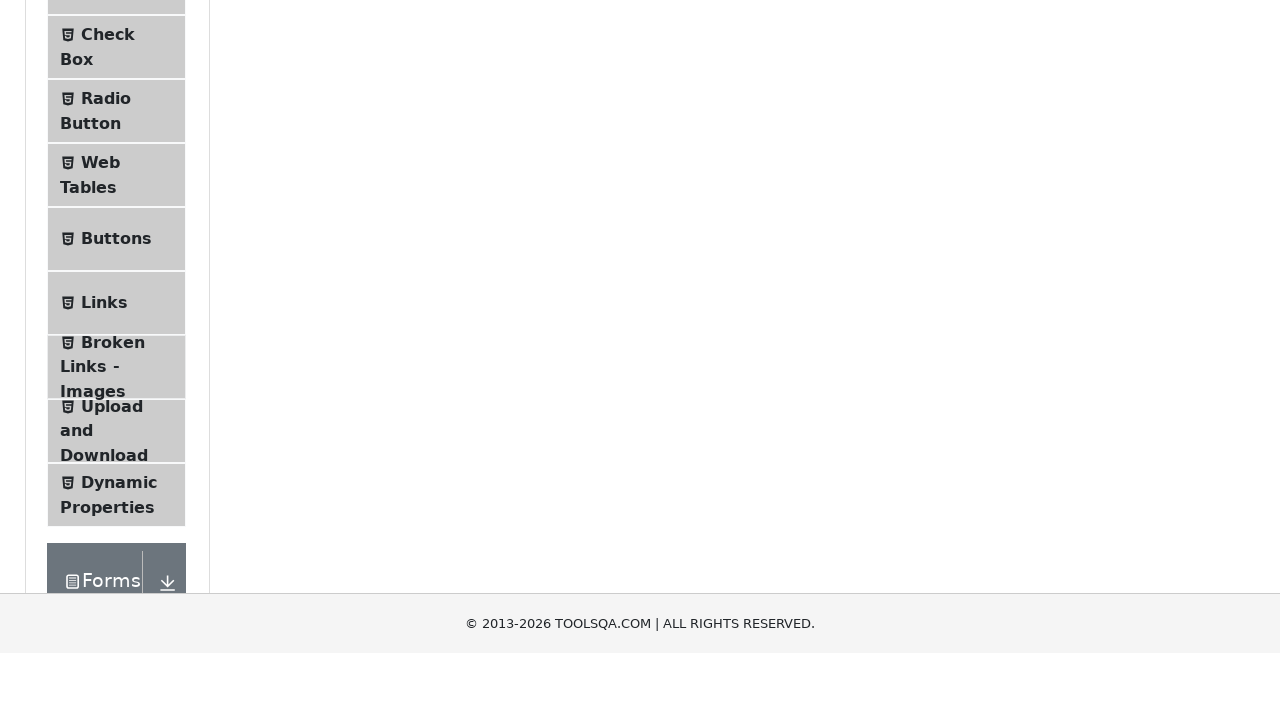

Clicked on Links menu item at (104, 581) on .menu-list >> text=Links
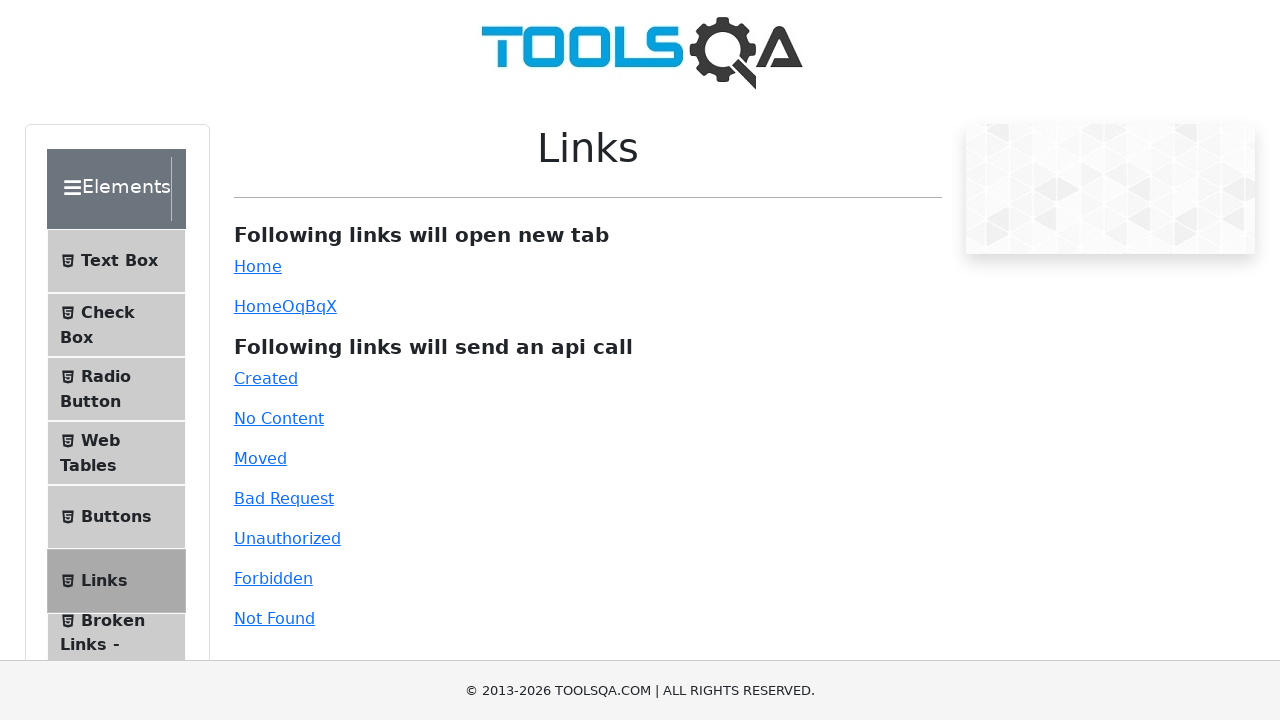

Clicked on Unauthorized API link at (287, 538) on #unauthorized
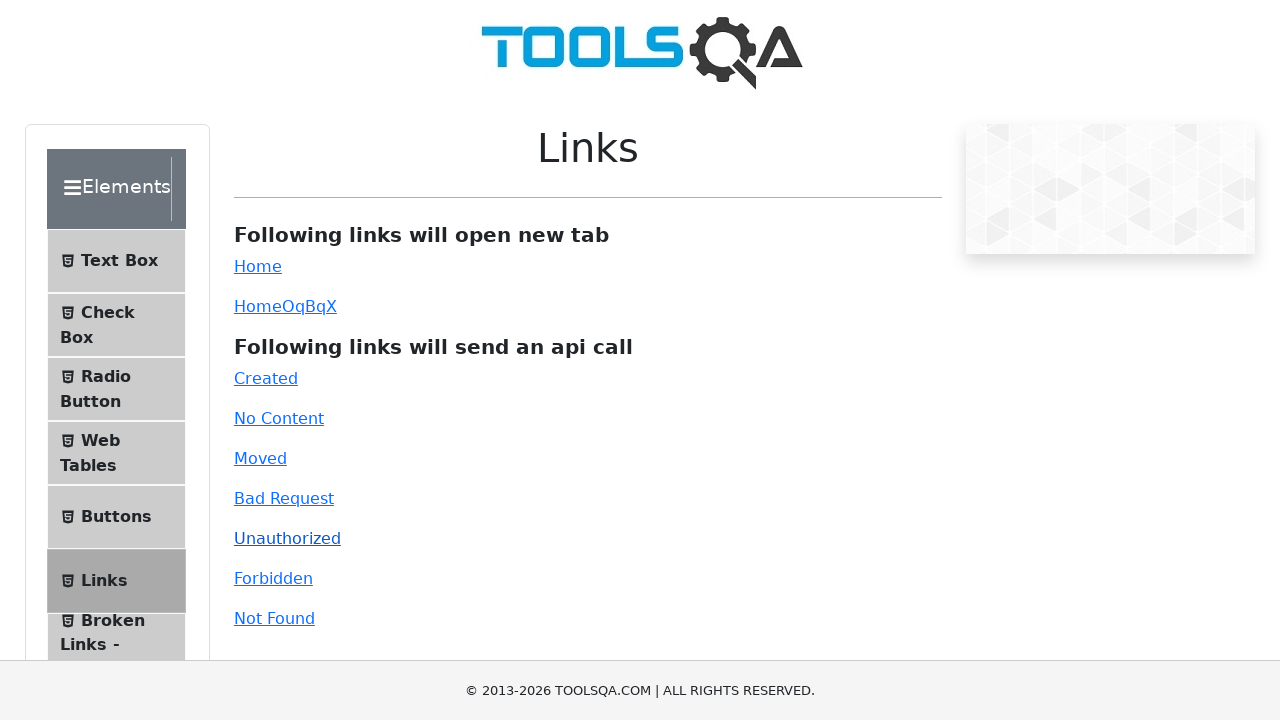

Verified Unauthorized API link returned 401 response message
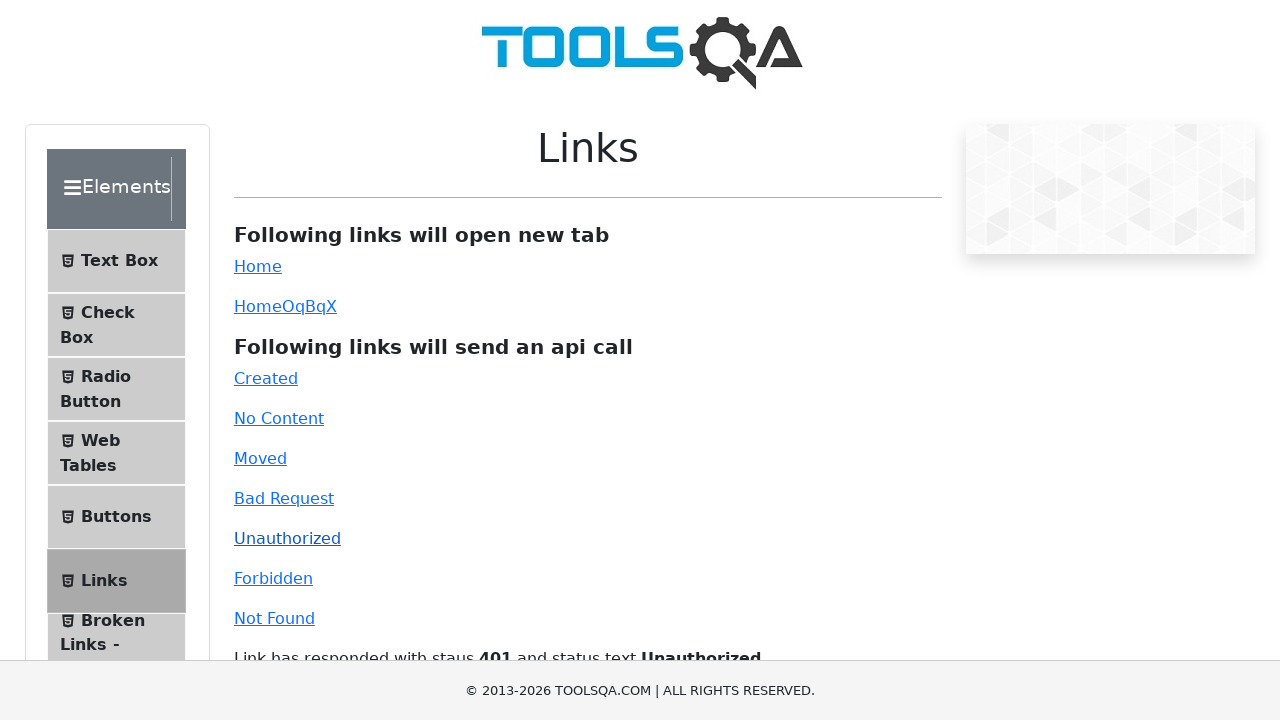

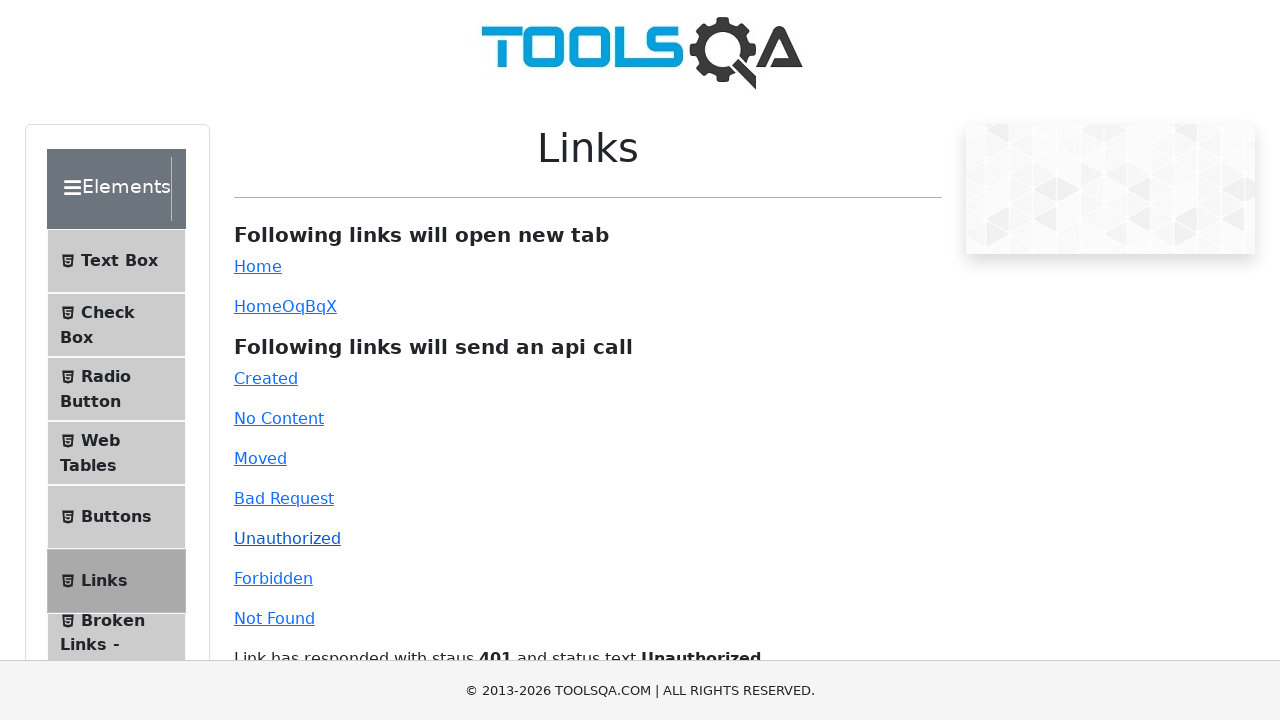